Tests keyboard key interactions by sending ENTER and BACKSPACE keys to an input field on a keypress demo page

Starting URL: https://syntaxprojects.com/keypress.php

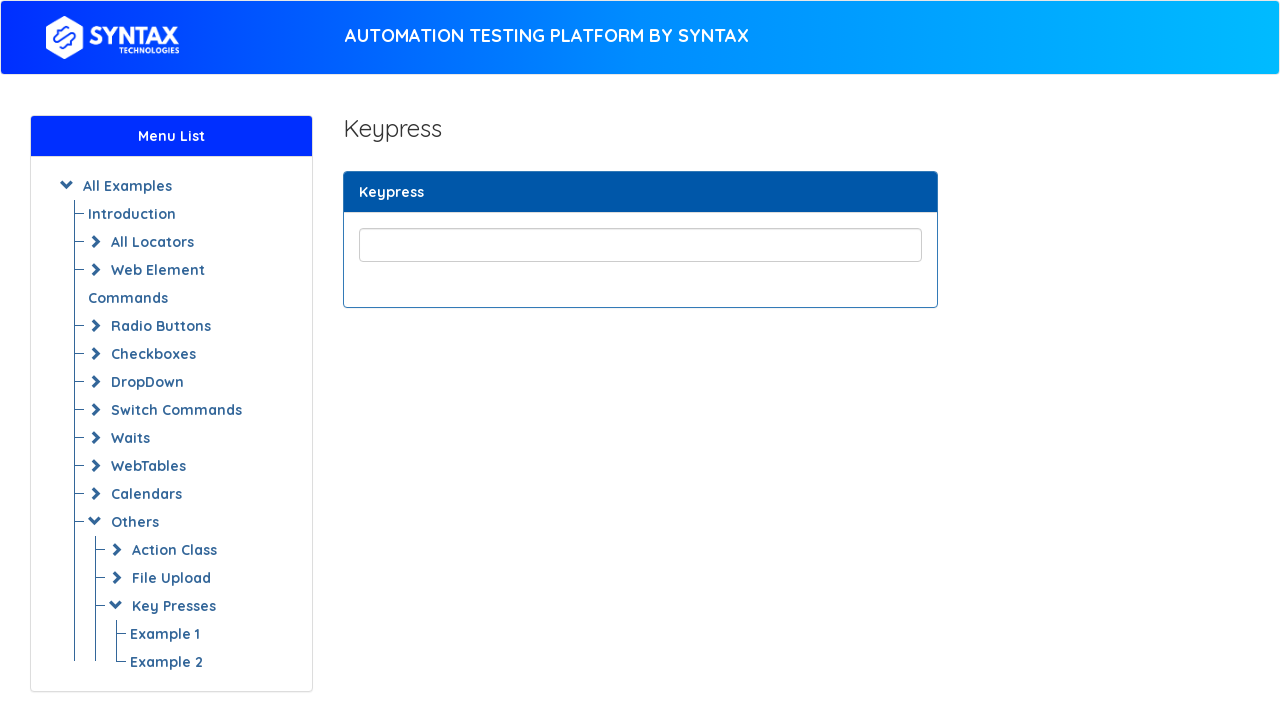

Located input field with class 'form-control'
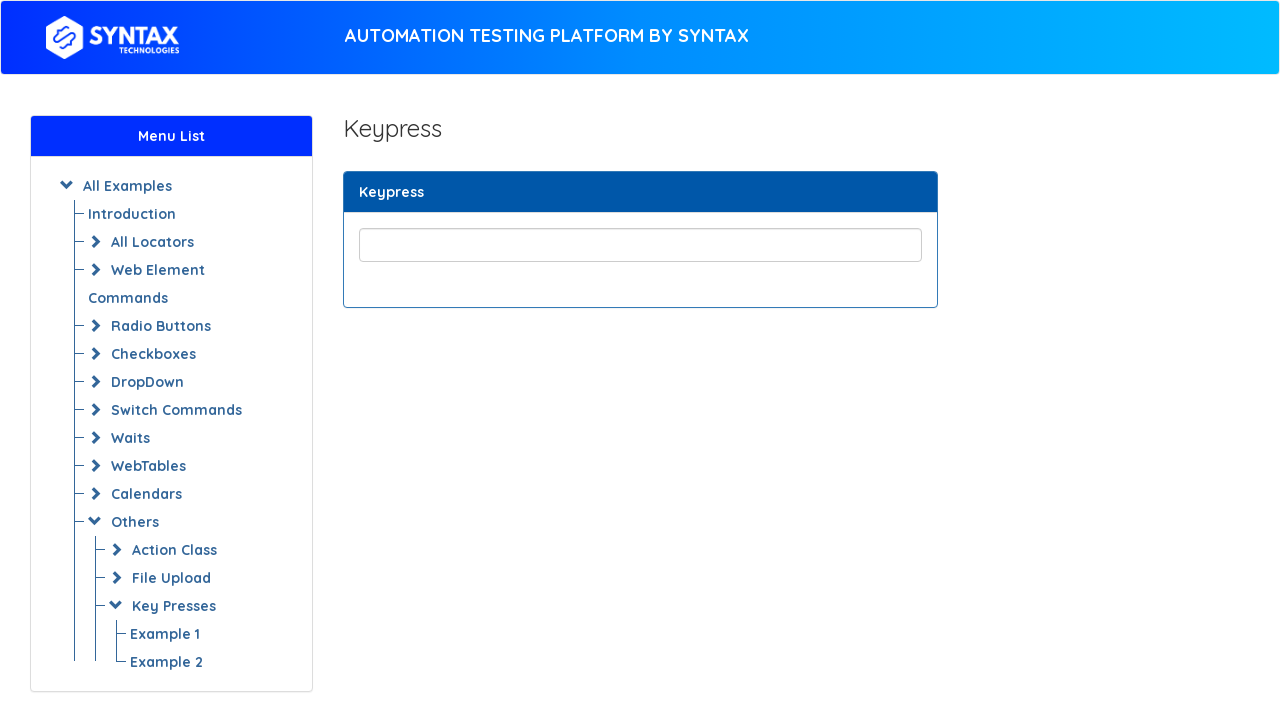

Pressed ENTER key in input field on xpath=//input[@class='form-control']
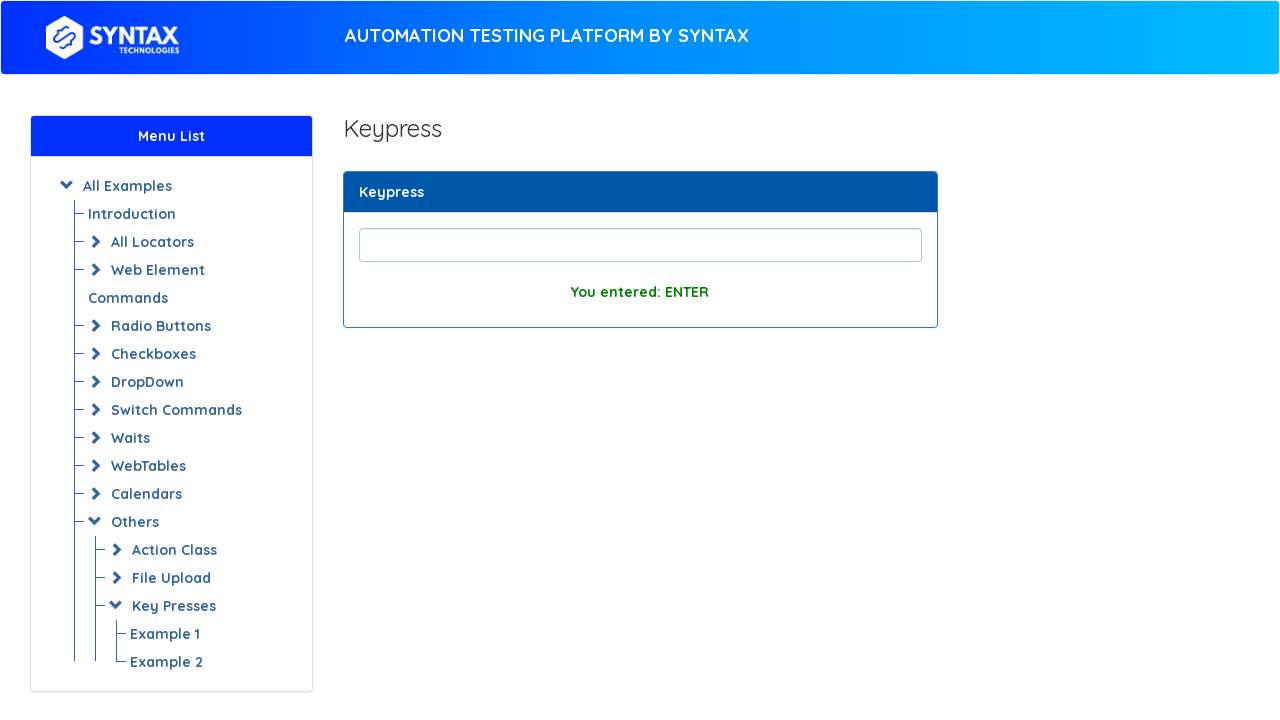

Waited 2 seconds for response
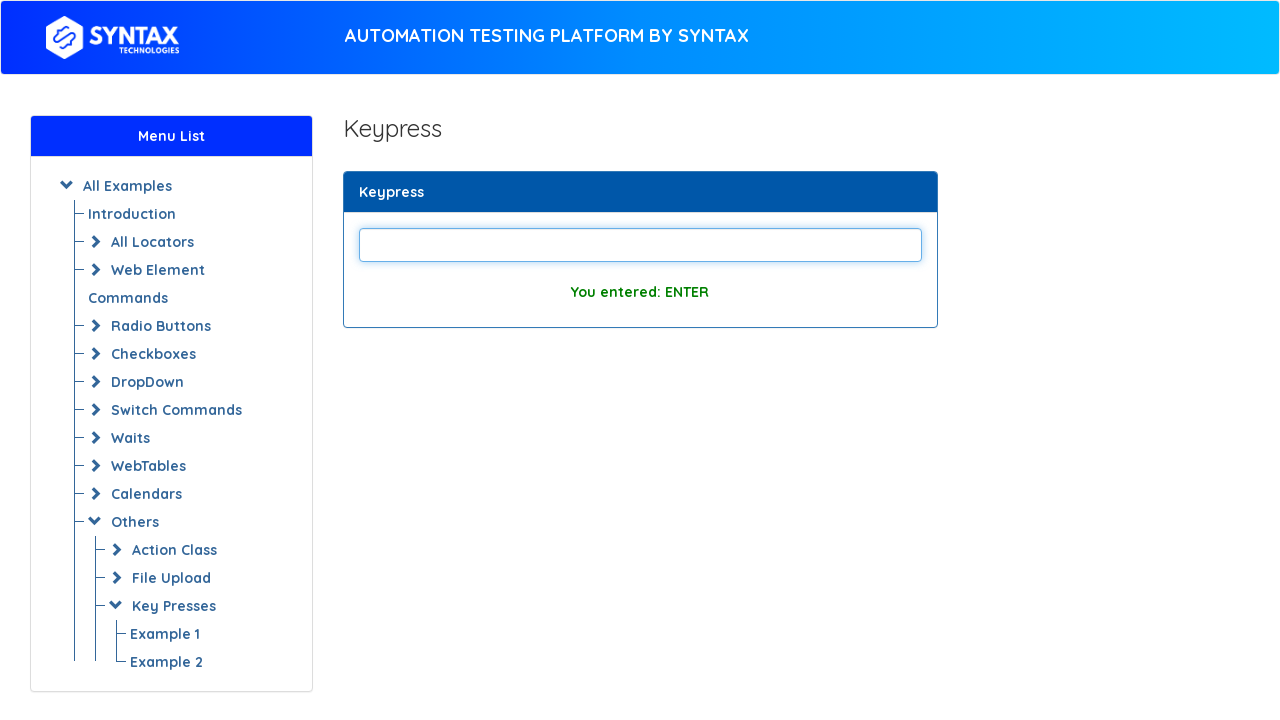

Pressed BACKSPACE key in input field on xpath=//input[@class='form-control']
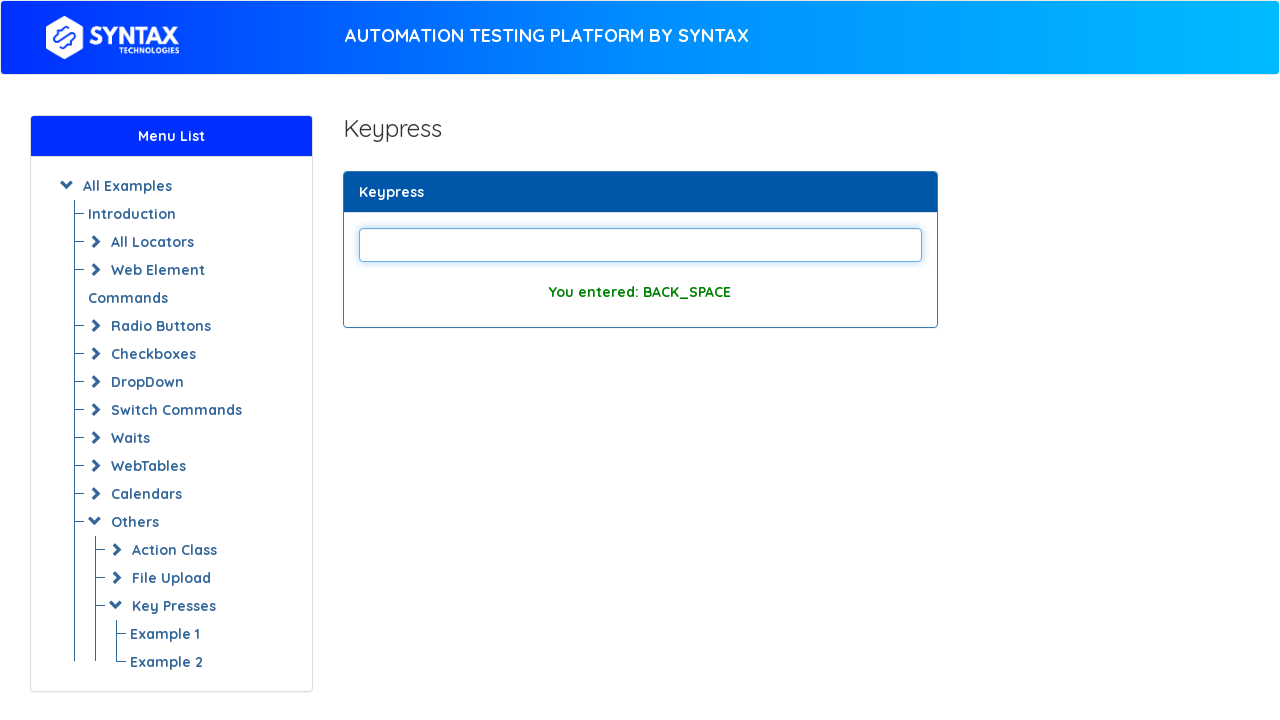

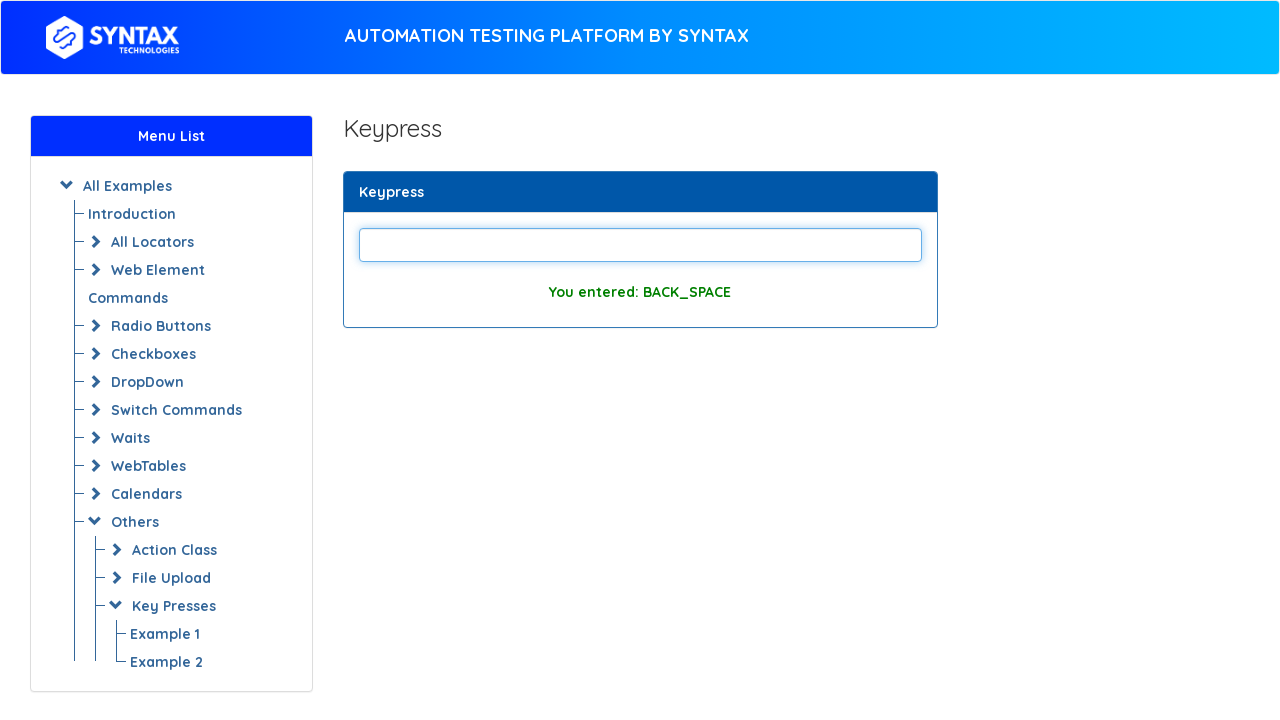